Tests marking all todo items as completed using the toggle all checkbox

Starting URL: https://demo.playwright.dev/todomvc

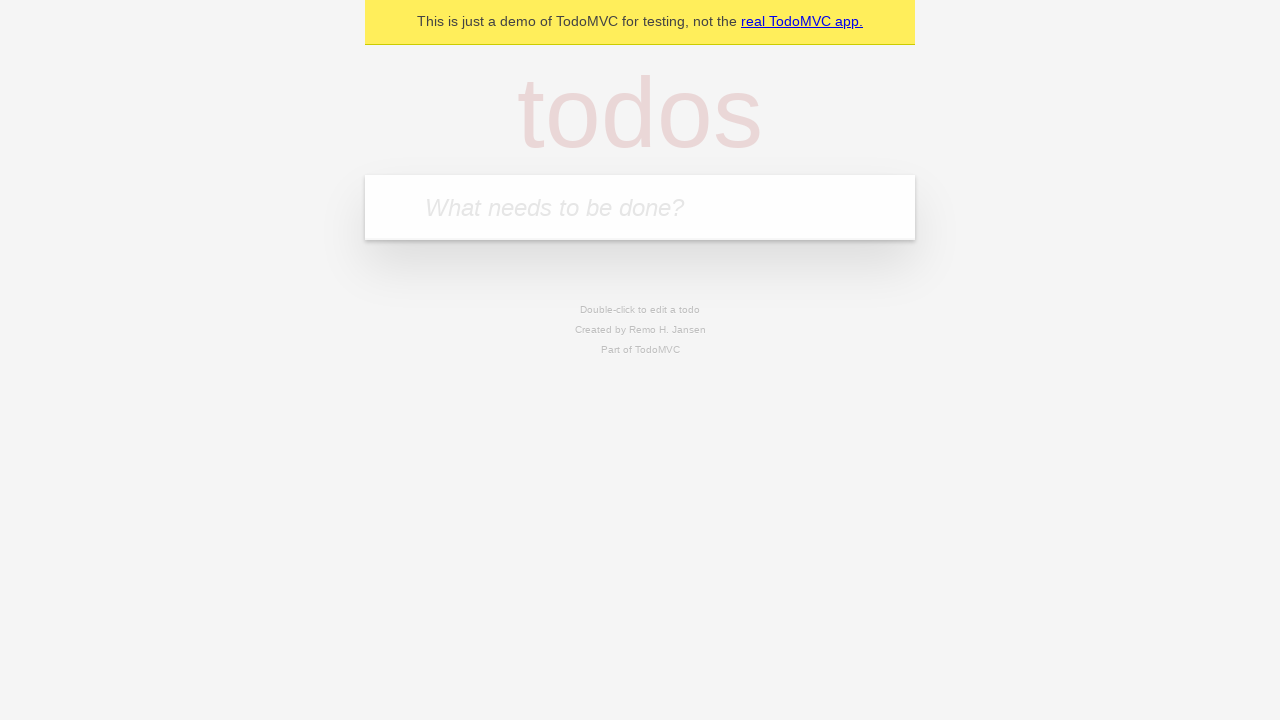

Filled todo input field with 'buy some cheese' on internal:attr=[placeholder="What needs to be done?"i]
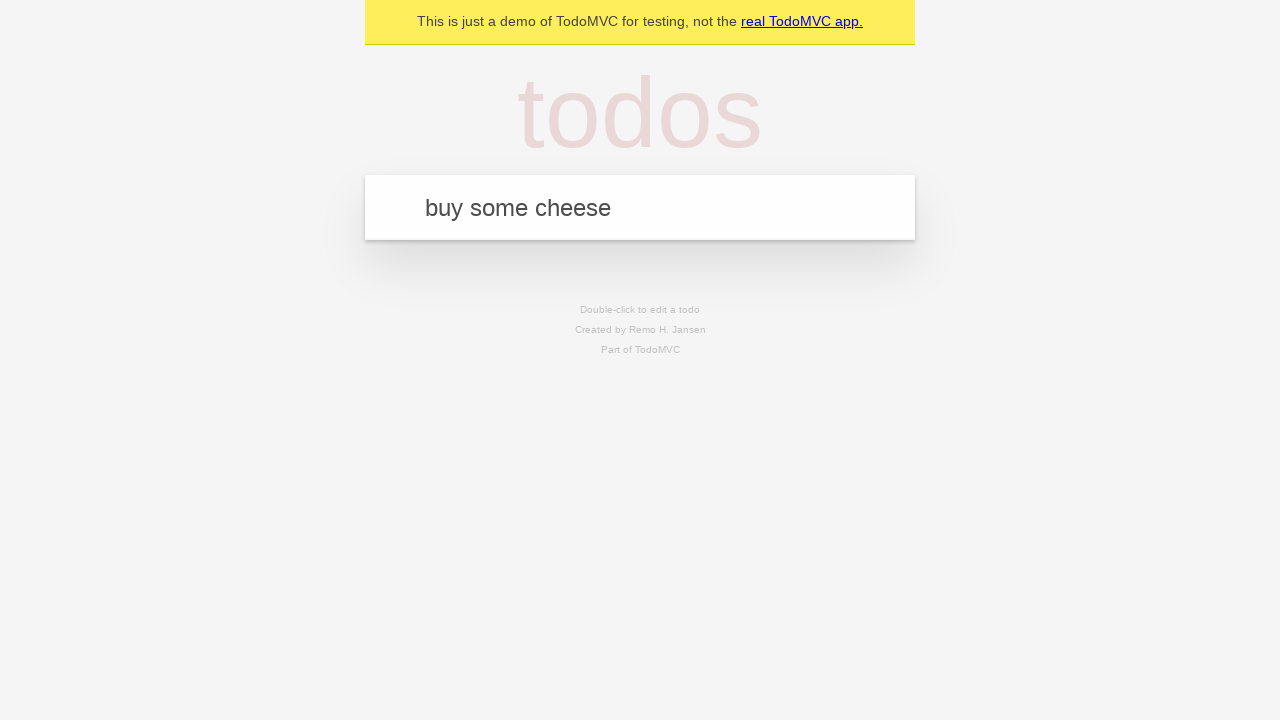

Pressed Enter to create todo item 'buy some cheese' on internal:attr=[placeholder="What needs to be done?"i]
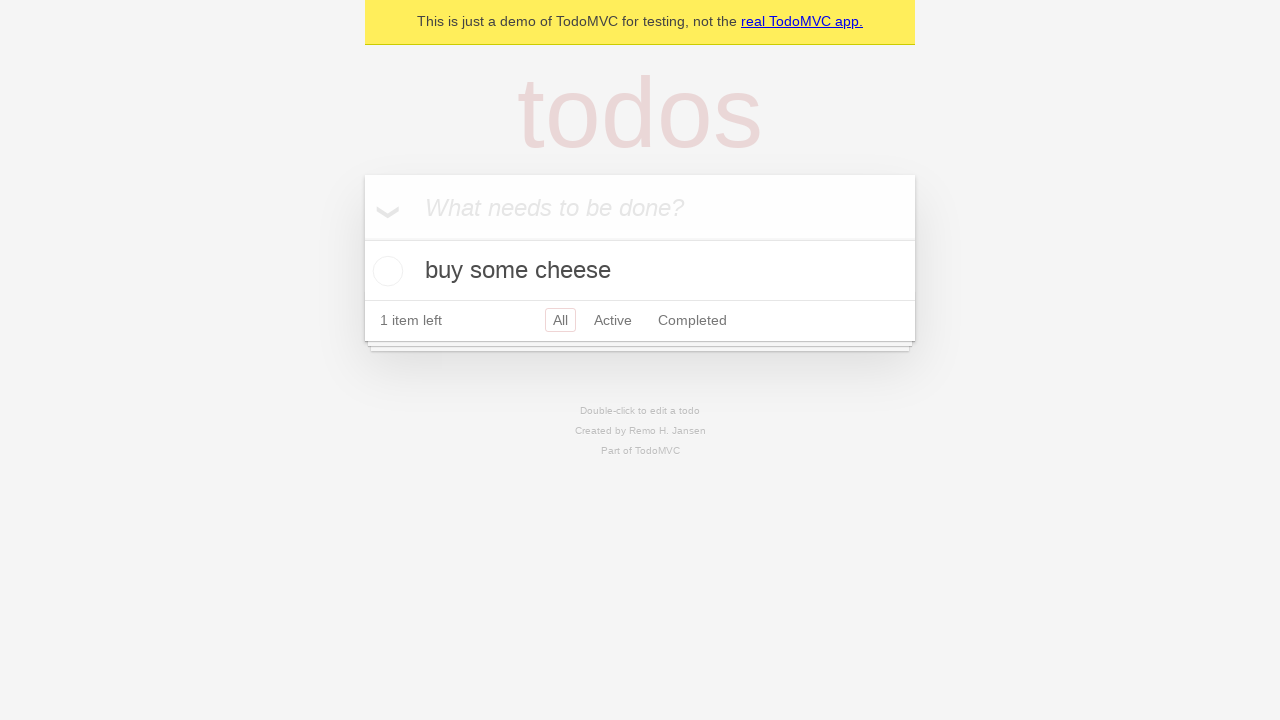

Filled todo input field with 'feed the cat' on internal:attr=[placeholder="What needs to be done?"i]
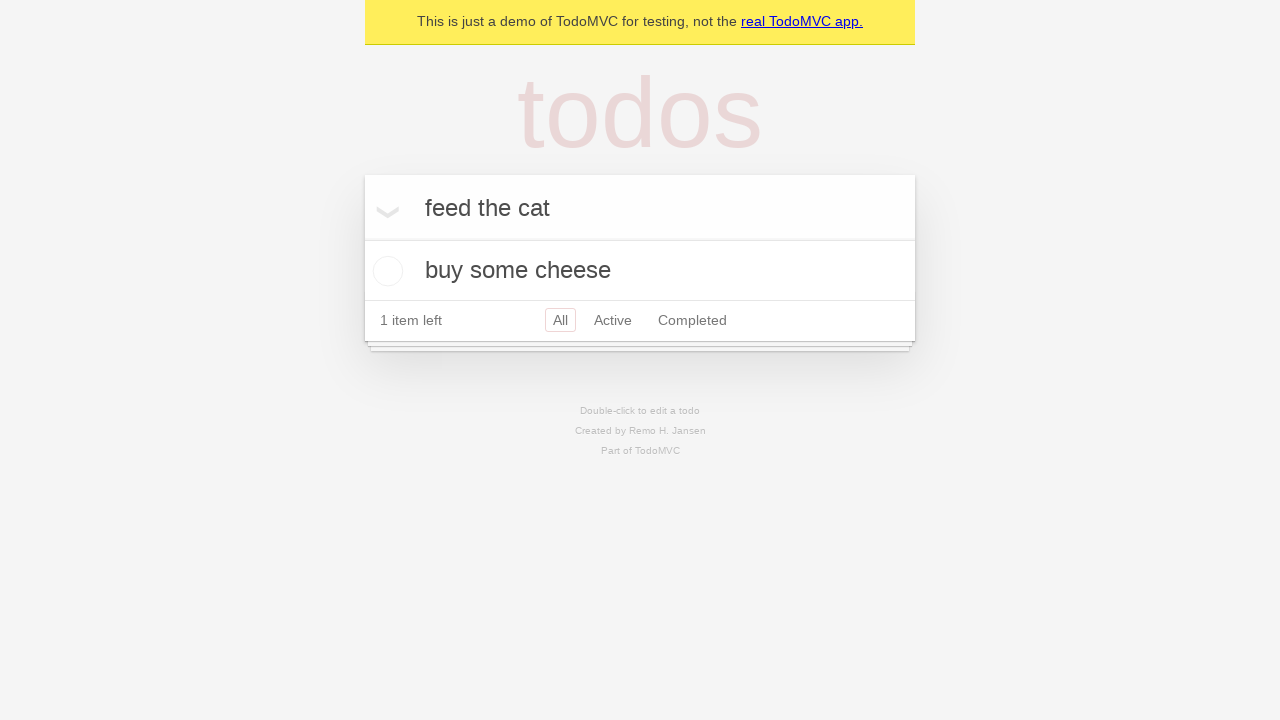

Pressed Enter to create todo item 'feed the cat' on internal:attr=[placeholder="What needs to be done?"i]
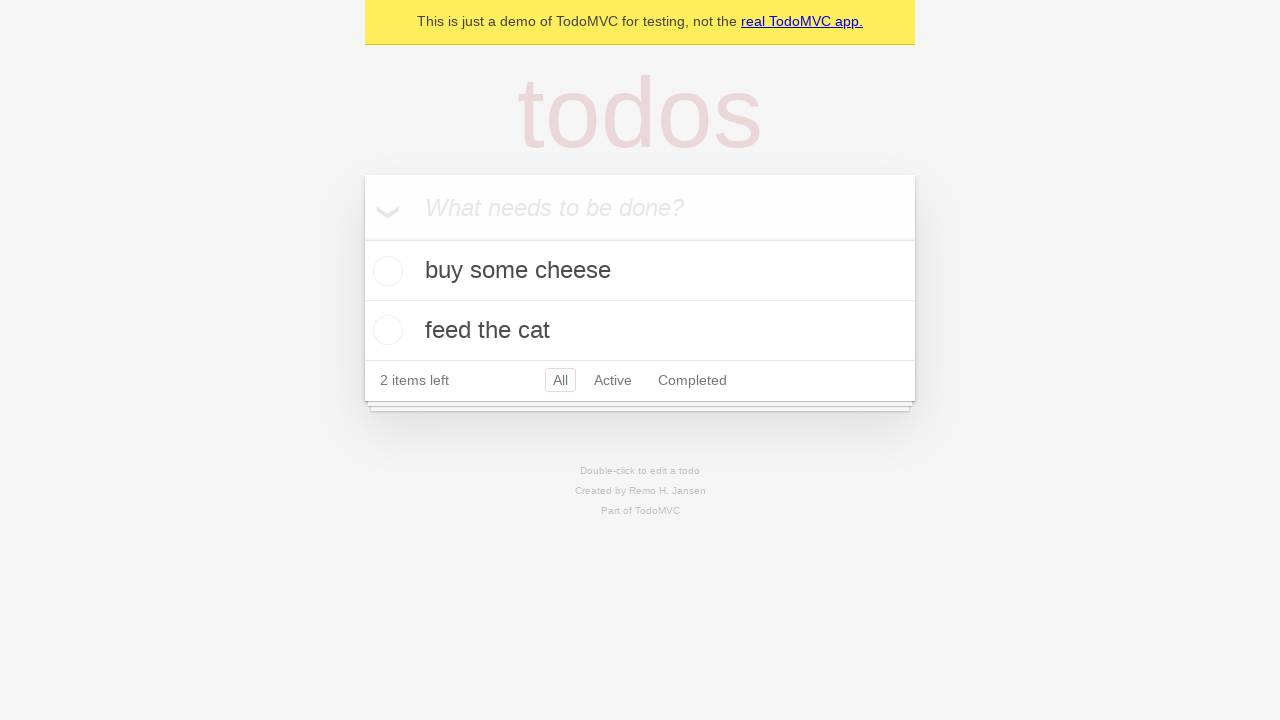

Filled todo input field with 'book a doctors appointment' on internal:attr=[placeholder="What needs to be done?"i]
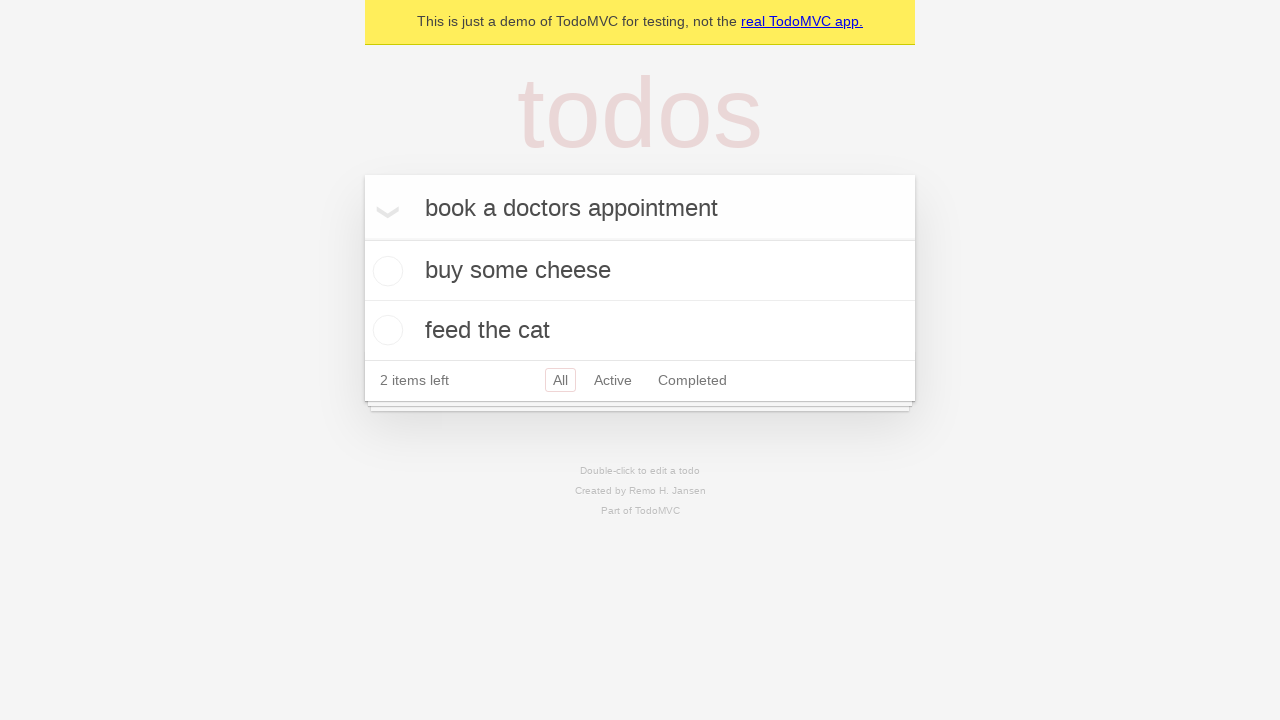

Pressed Enter to create todo item 'book a doctors appointment' on internal:attr=[placeholder="What needs to be done?"i]
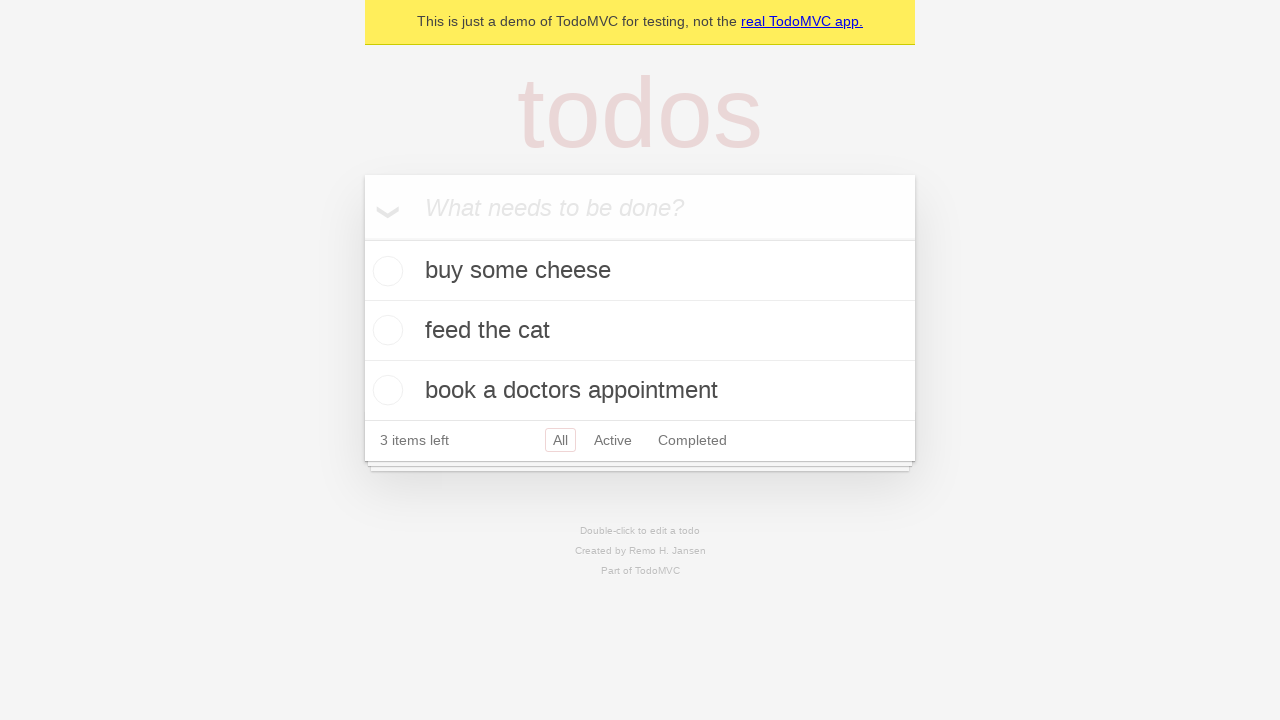

Clicked 'Mark all as complete' checkbox to mark all todos as completed at (362, 238) on internal:label="Mark all as complete"i
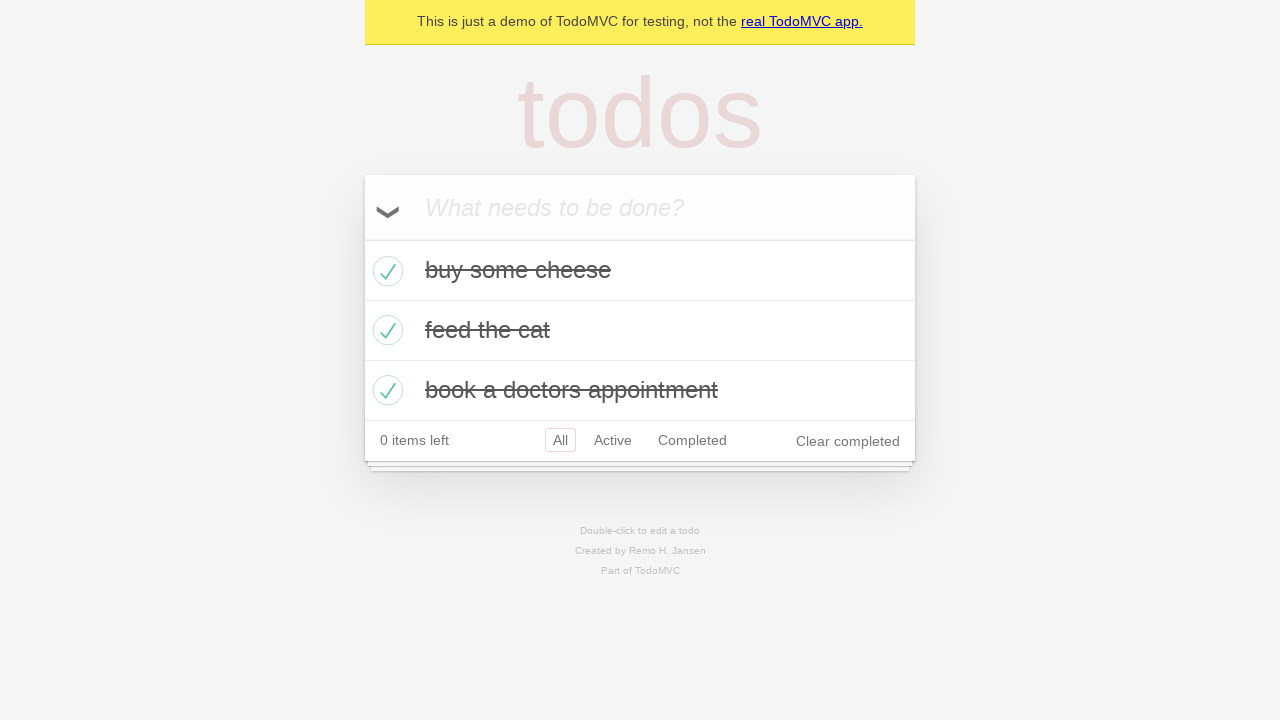

Verified that all todo items are marked as completed
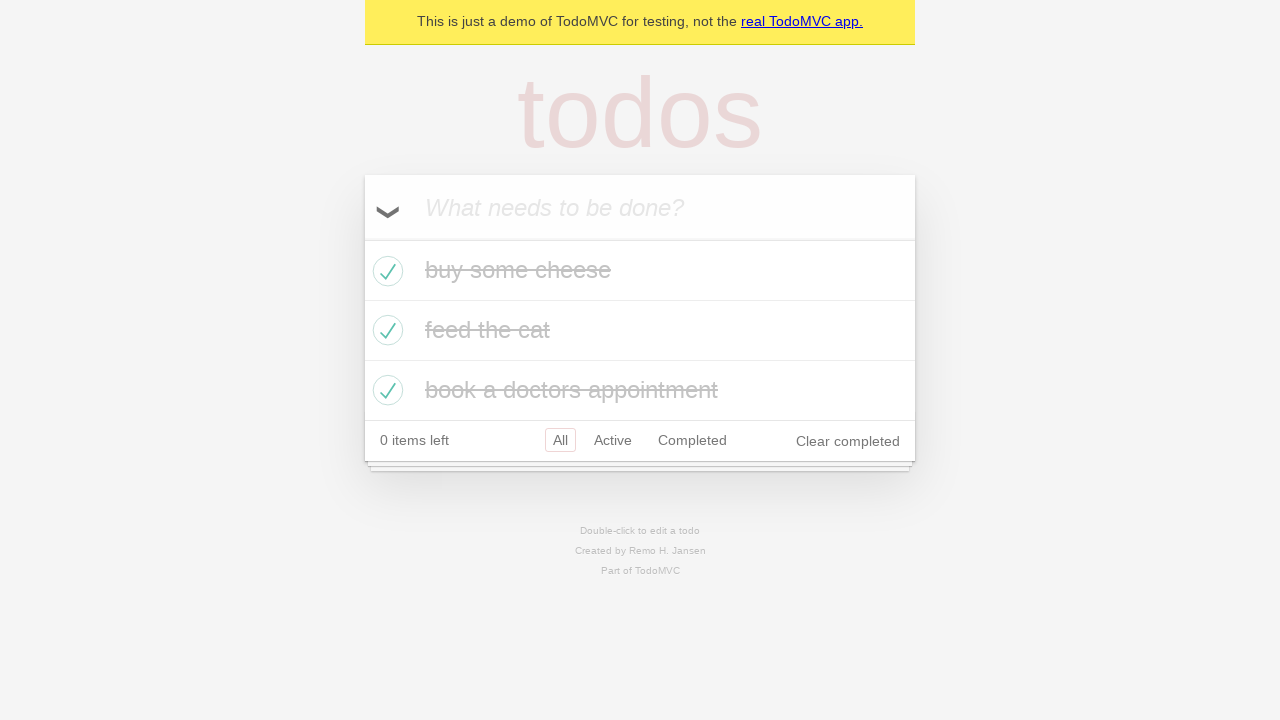

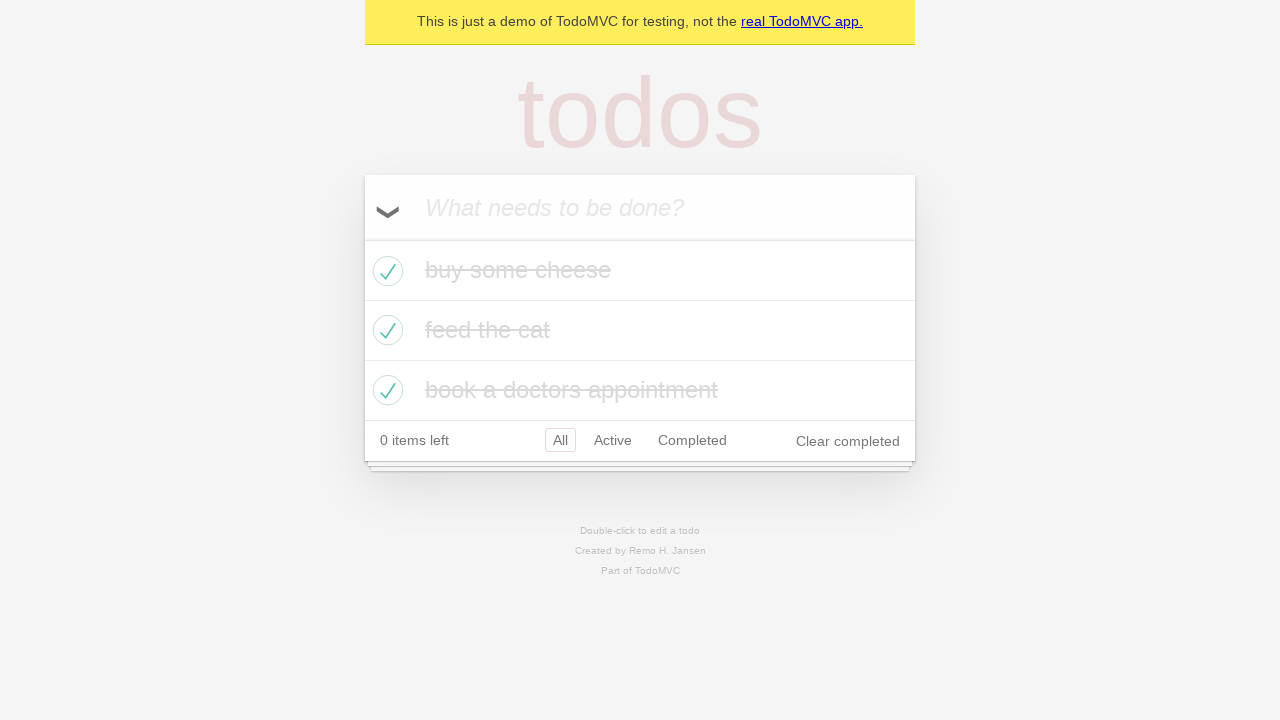